Tests the visibility and clickability of the cart navigation element by clicking on the cart link

Starting URL: https://coffee-cart.app/

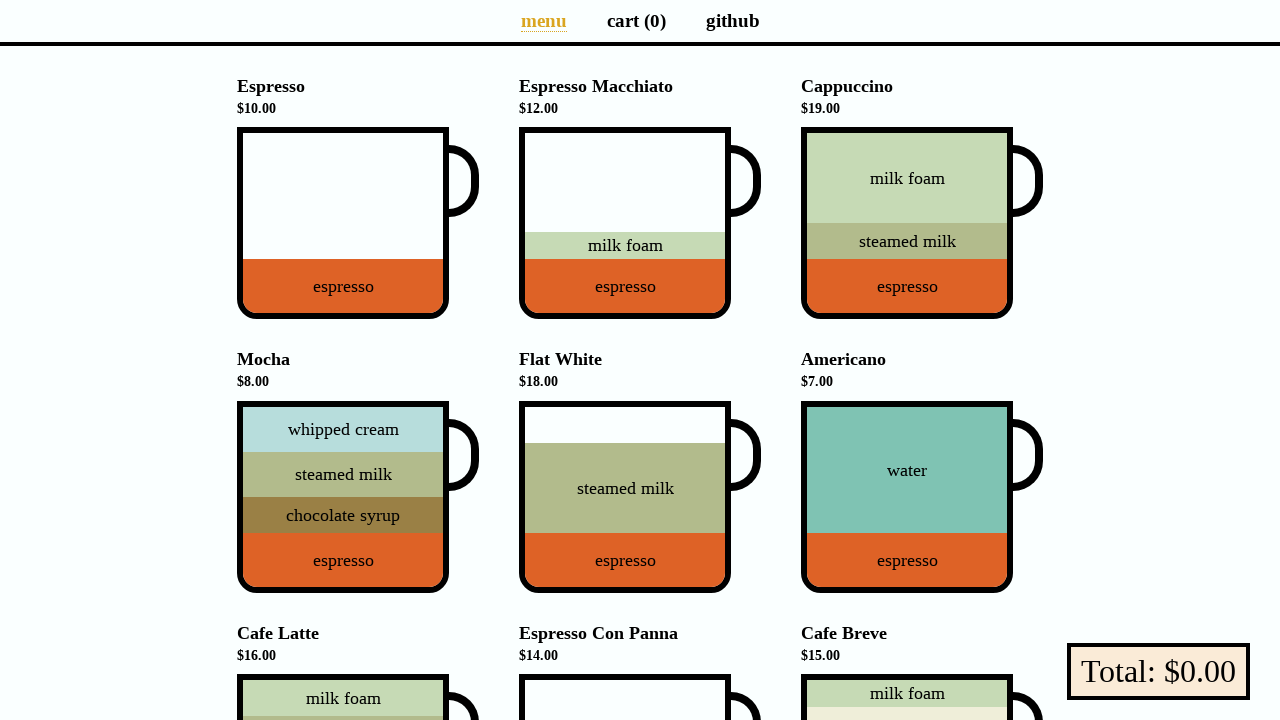

Clicked on the cart navigation link at (636, 20) on [href="/cart"]
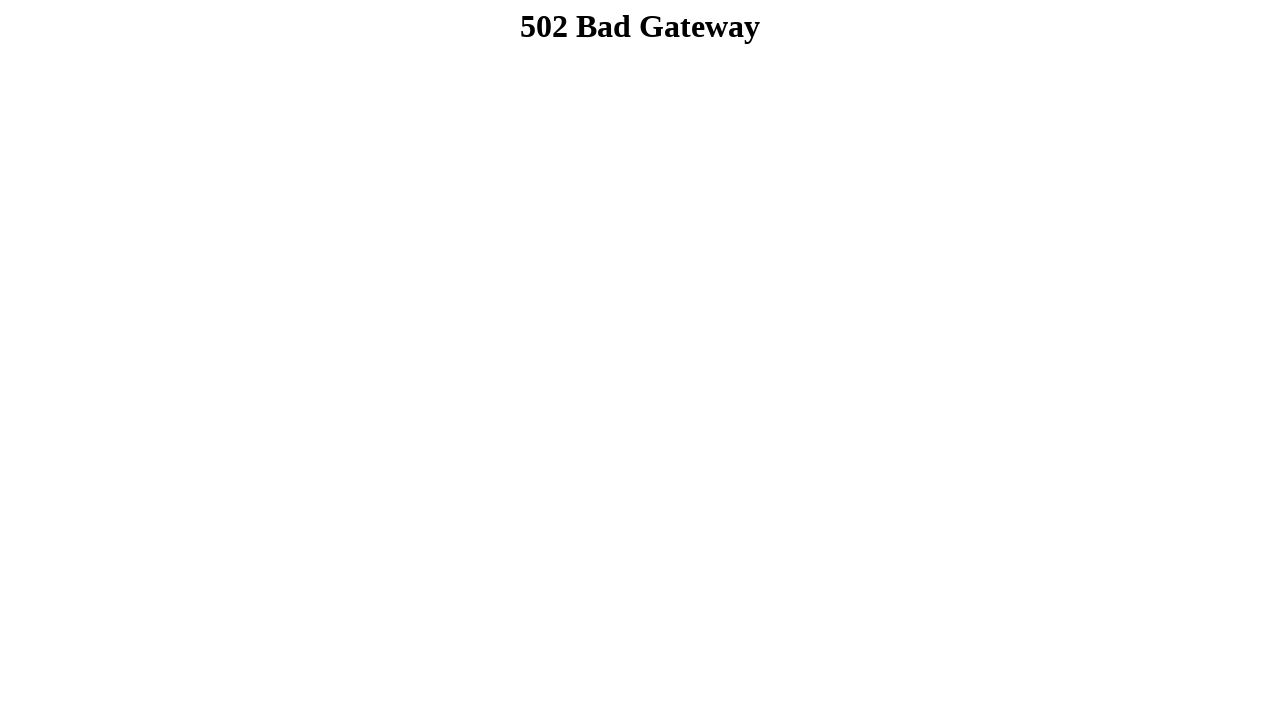

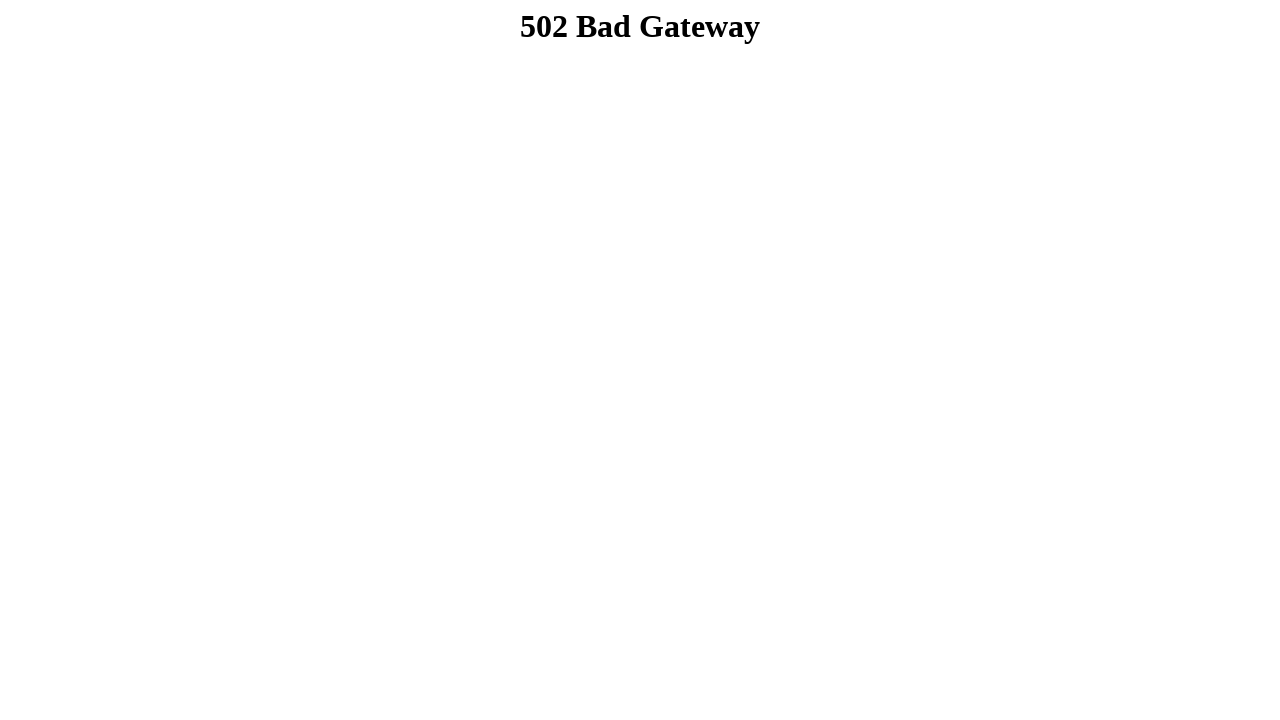